Tests checkbox functionality by clicking a checkbox and submitting the form, then verifying a success message appears

Starting URL: https://www.selenium.dev/selenium/web/web-form.html

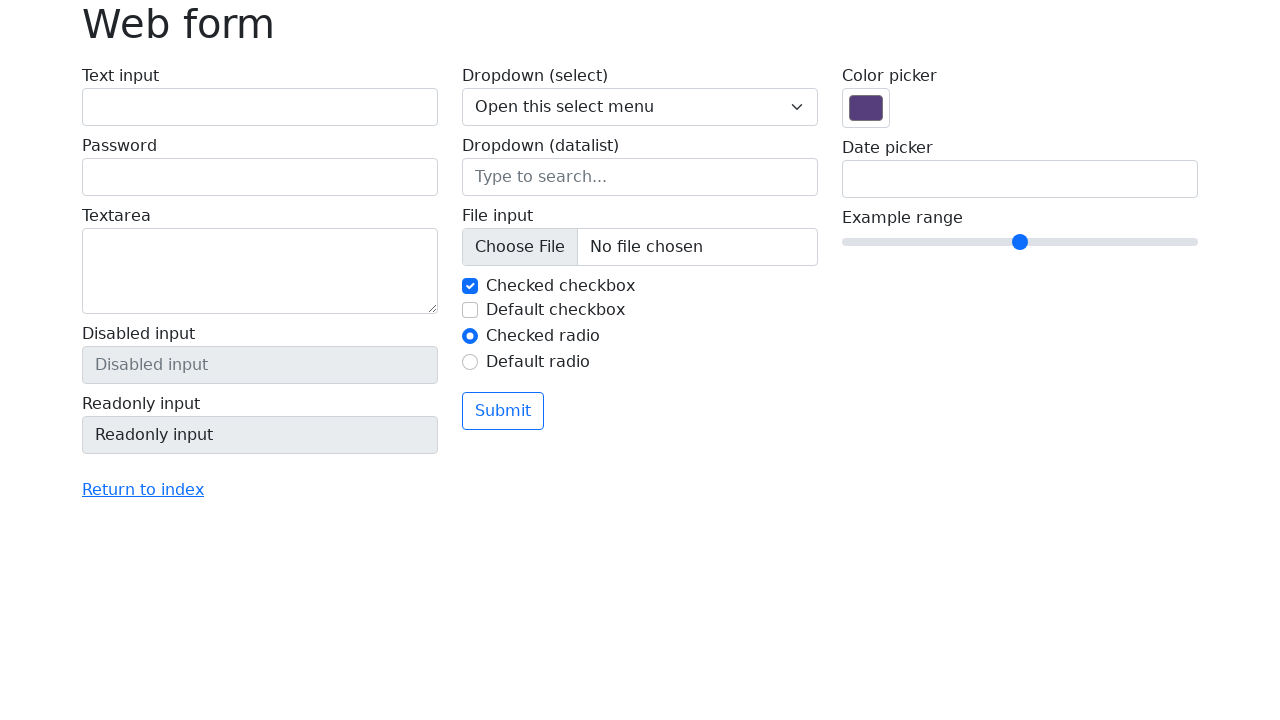

Navigated to web form test page
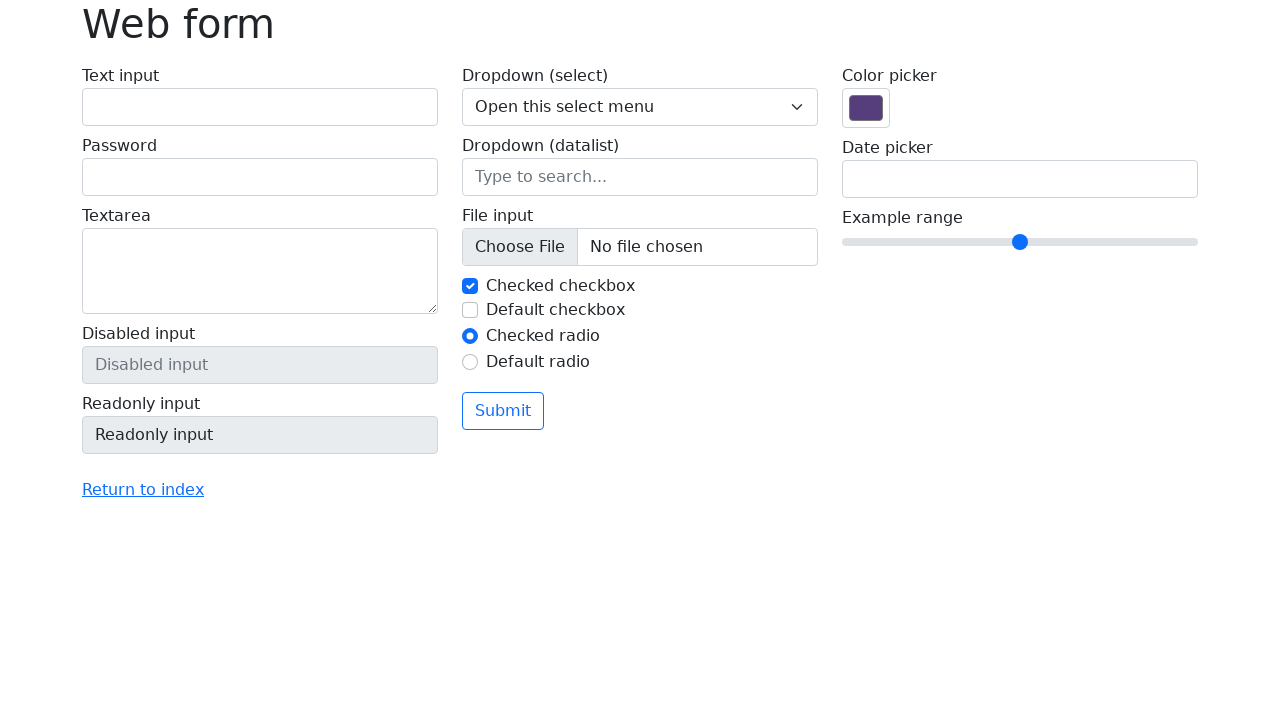

Clicked the checkbox element at (470, 310) on #my-check-2
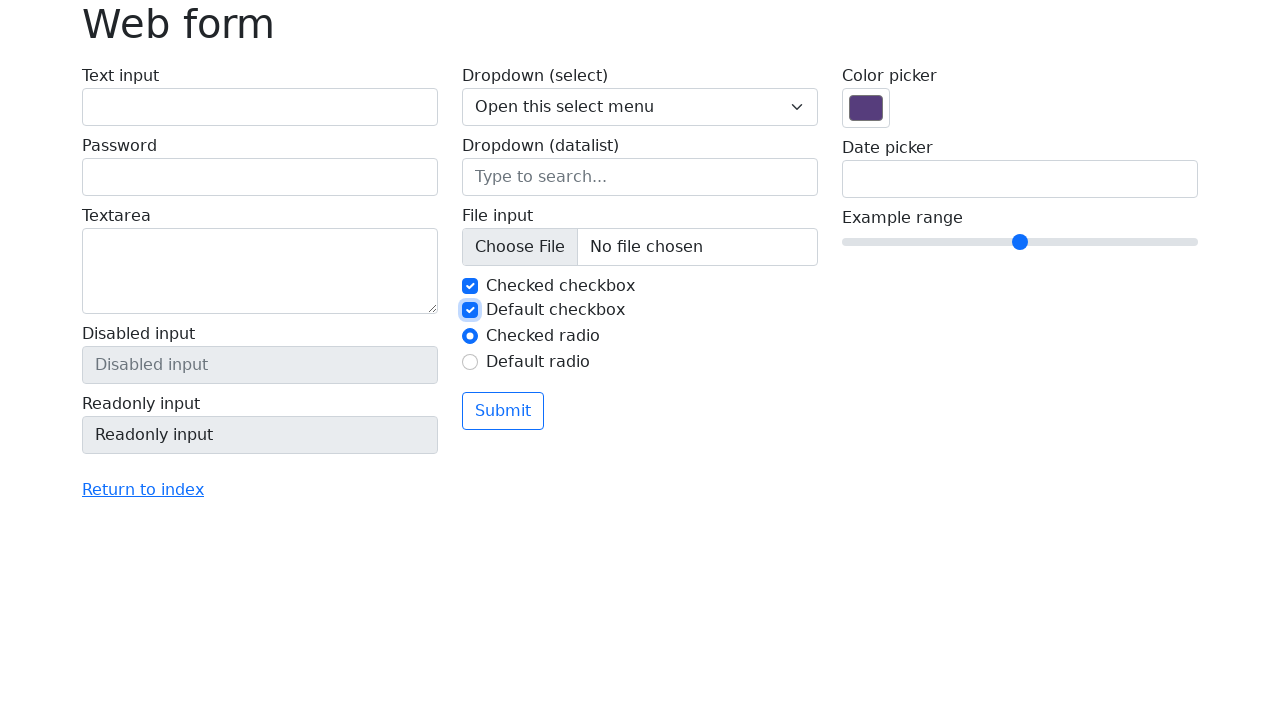

Clicked the submit button at (503, 411) on button.btn.btn-outline-primary.mt-3
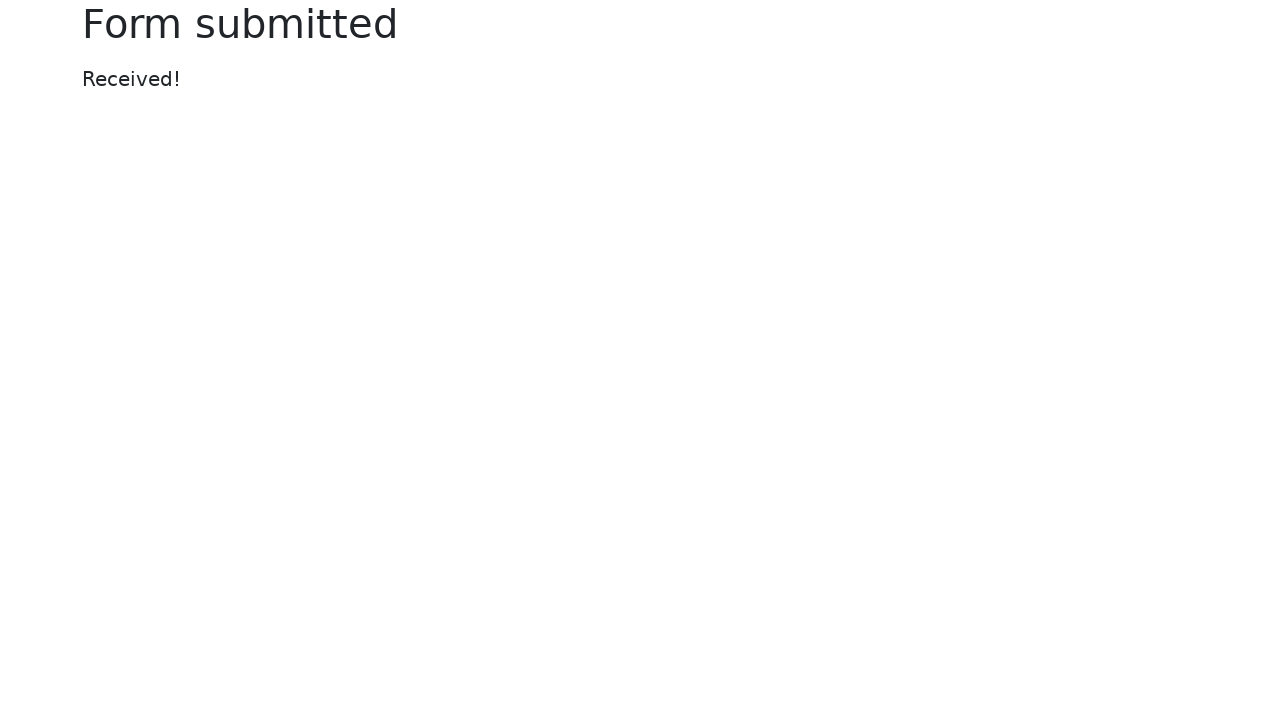

Success message appeared after form submission
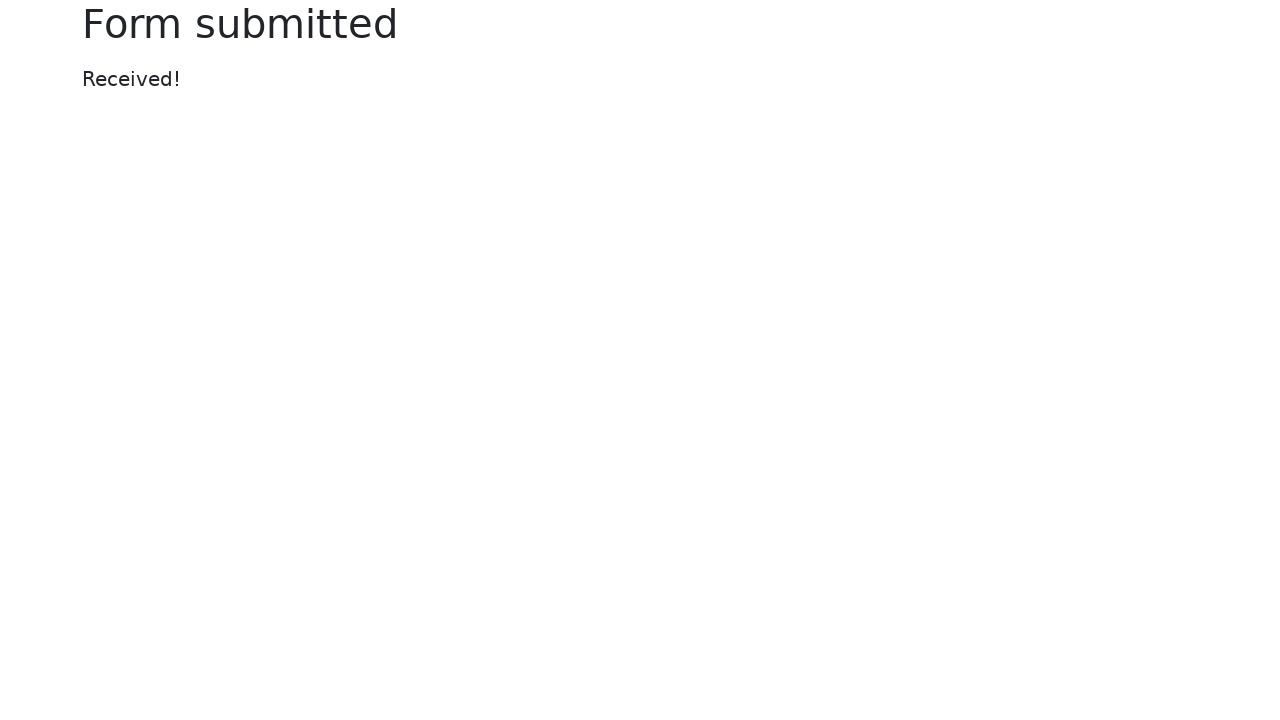

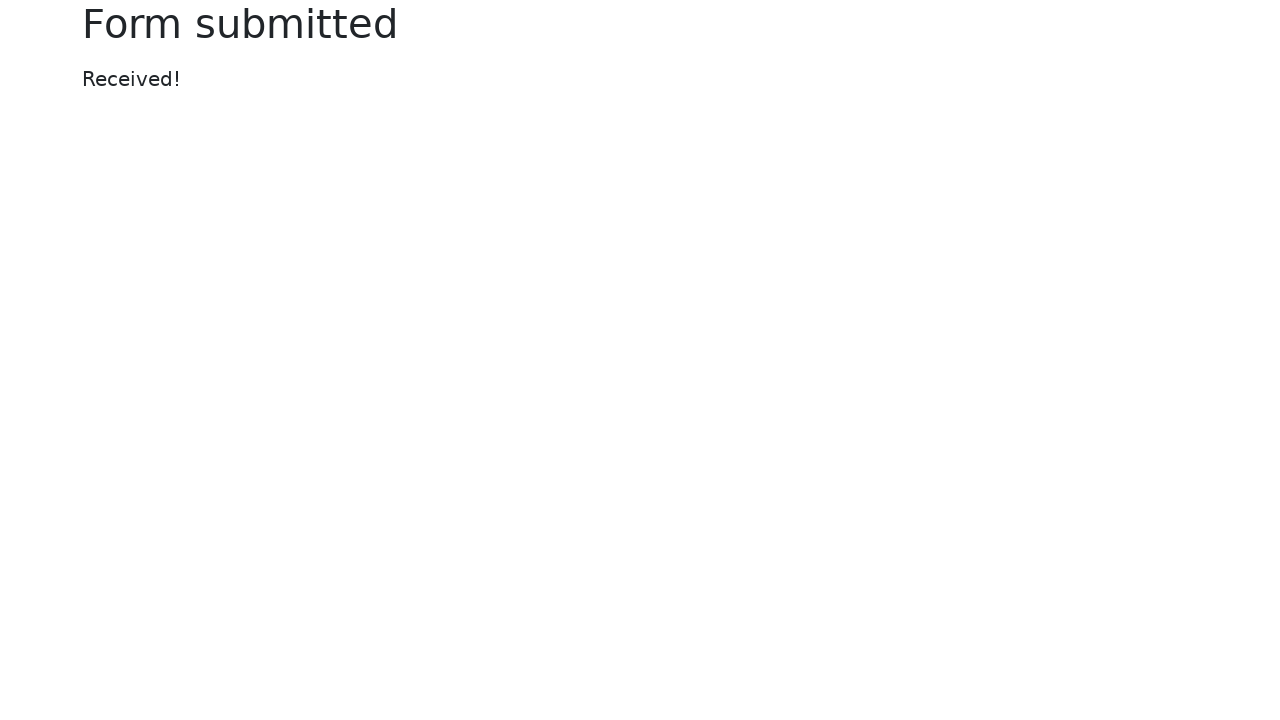